Tests sorting the Due column in ascending order on table 2 which has helpful class attributes for more semantic and resilient selectors.

Starting URL: http://the-internet.herokuapp.com/tables

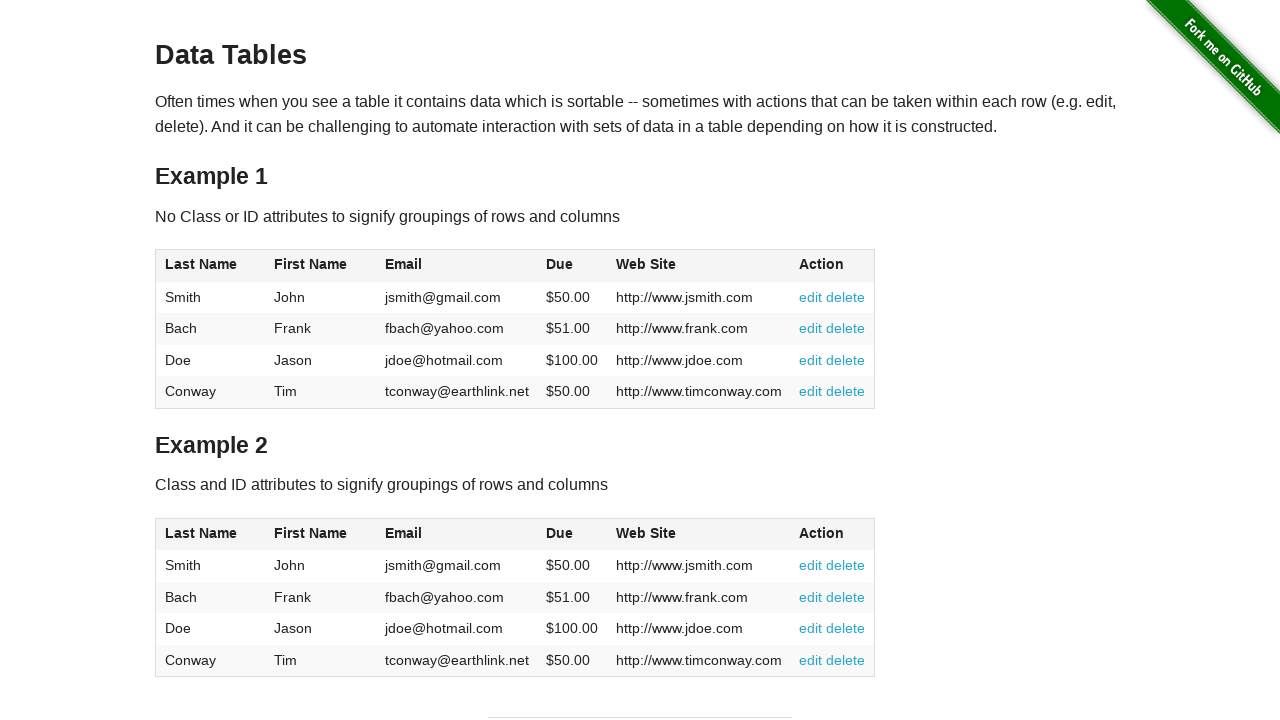

Clicked the Dues column header in table 2 to sort at (560, 533) on #table2 thead .dues
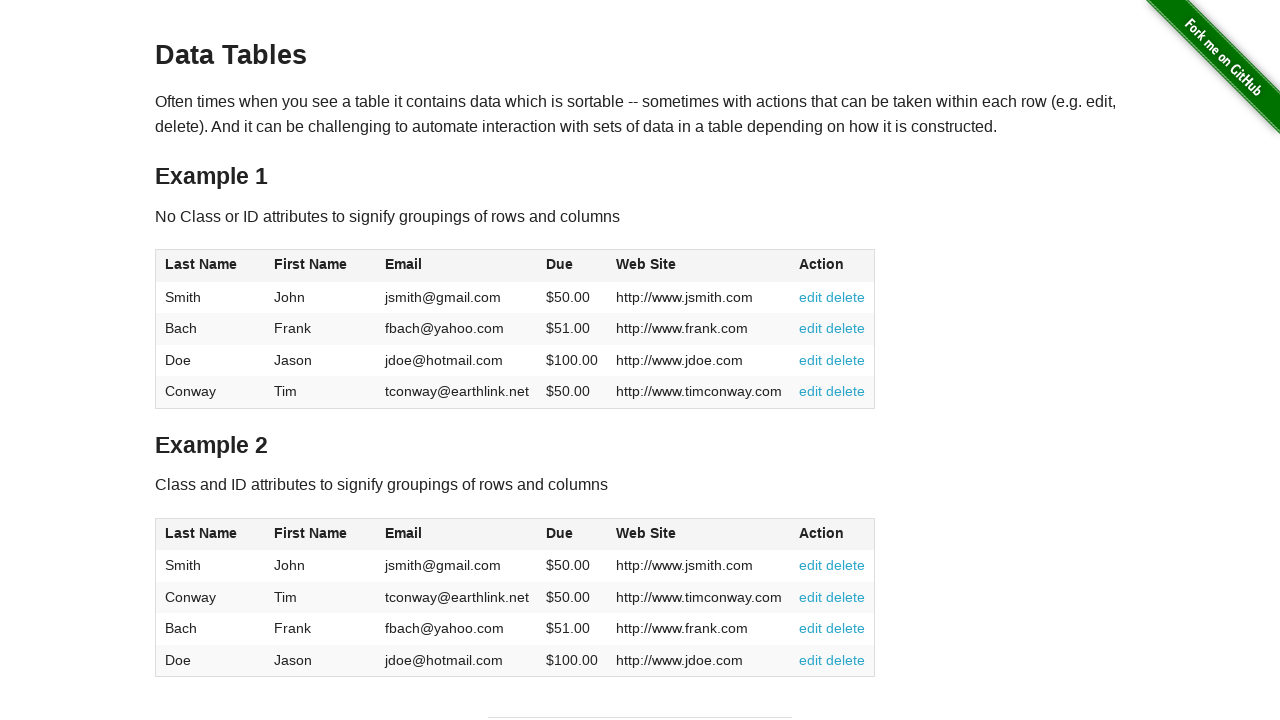

Waited for table 2 to be sorted and Dues column elements to load
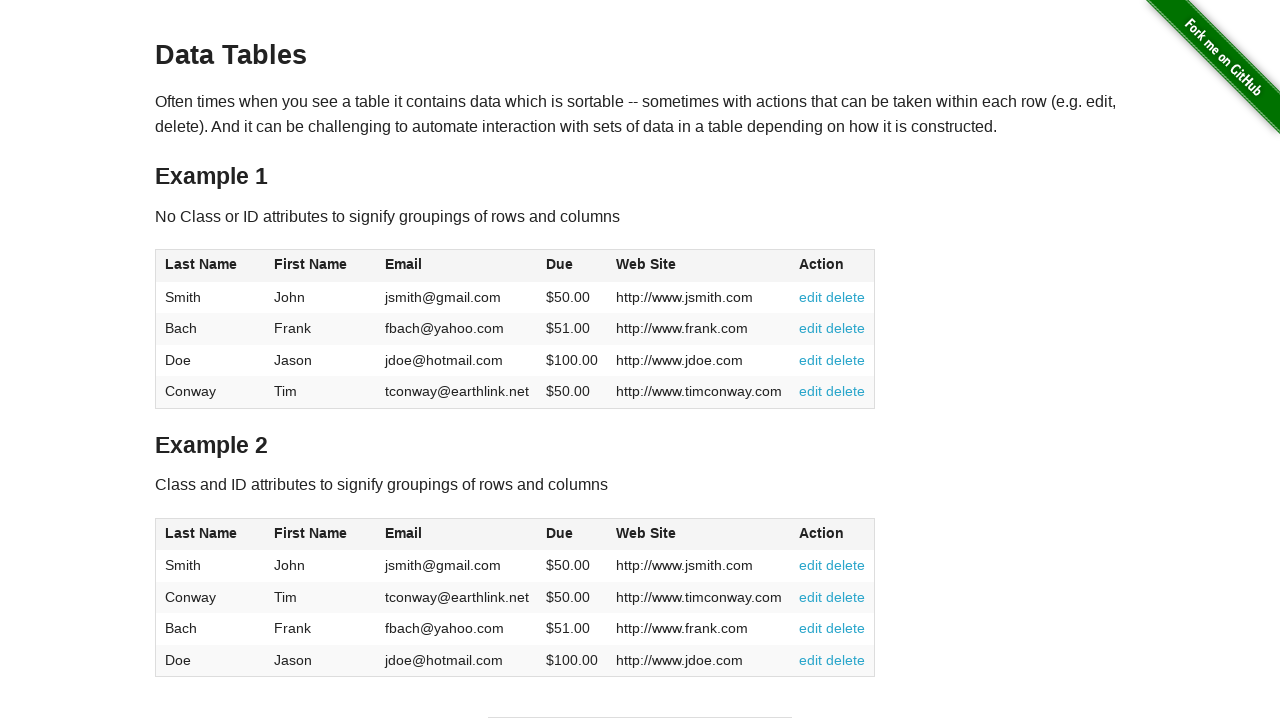

Retrieved all Dues values from table 2 tbody
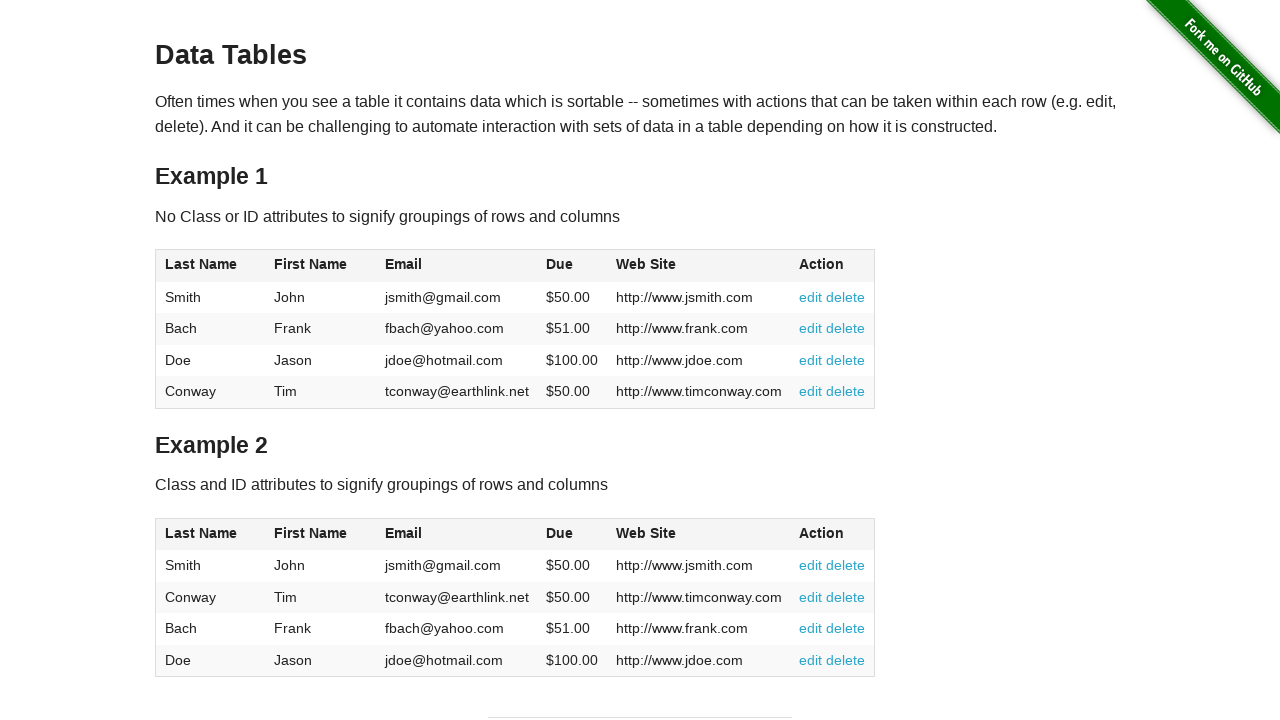

Parsed Dues values as floats, removing dollar signs
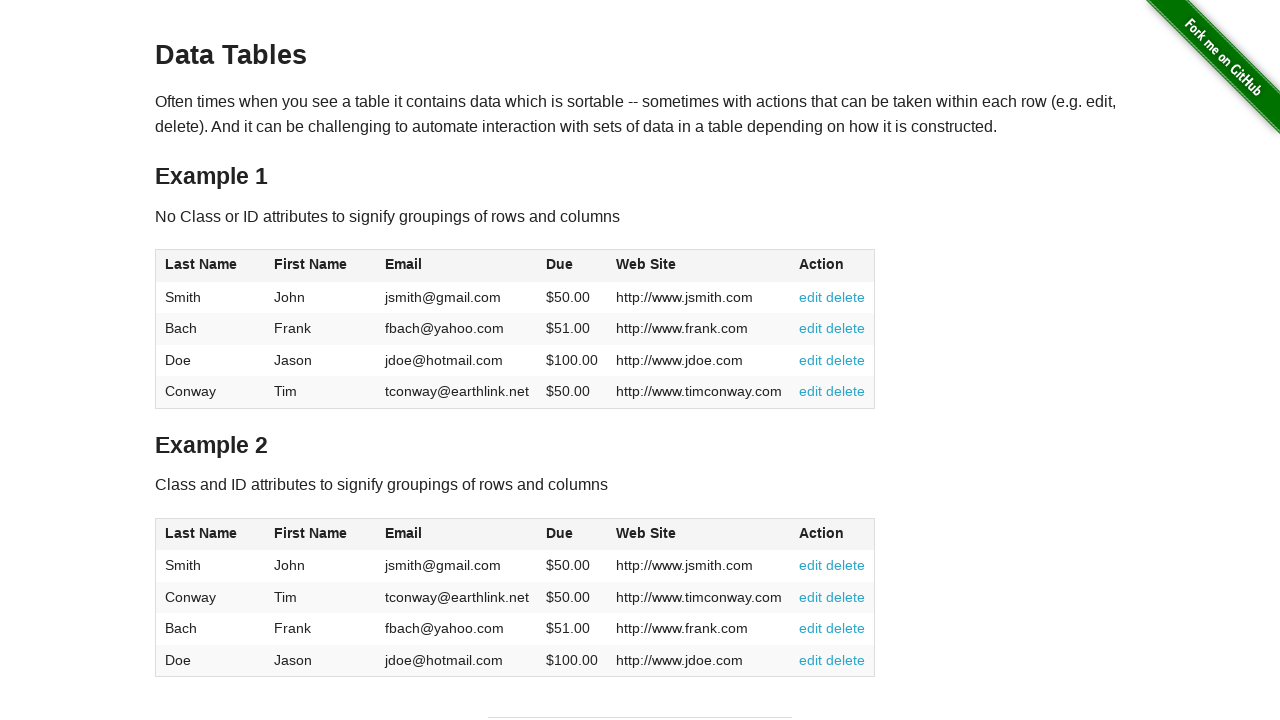

Verified Dues column is sorted in ascending order
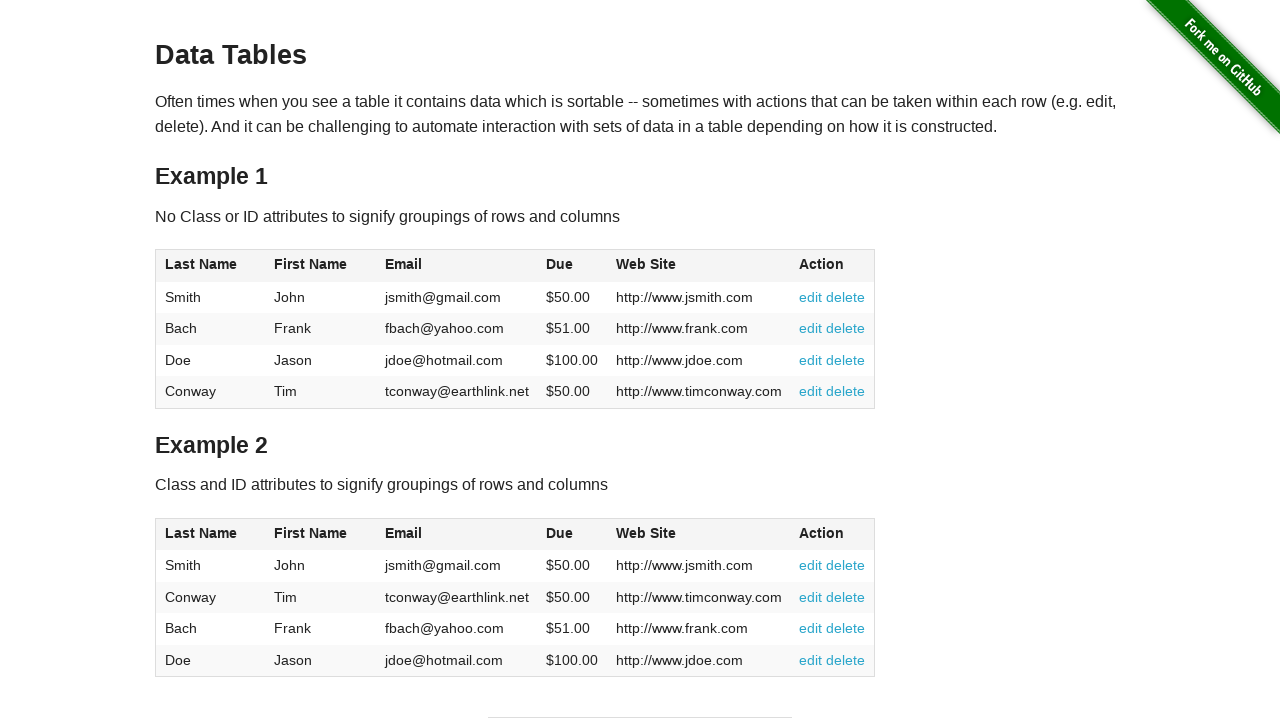

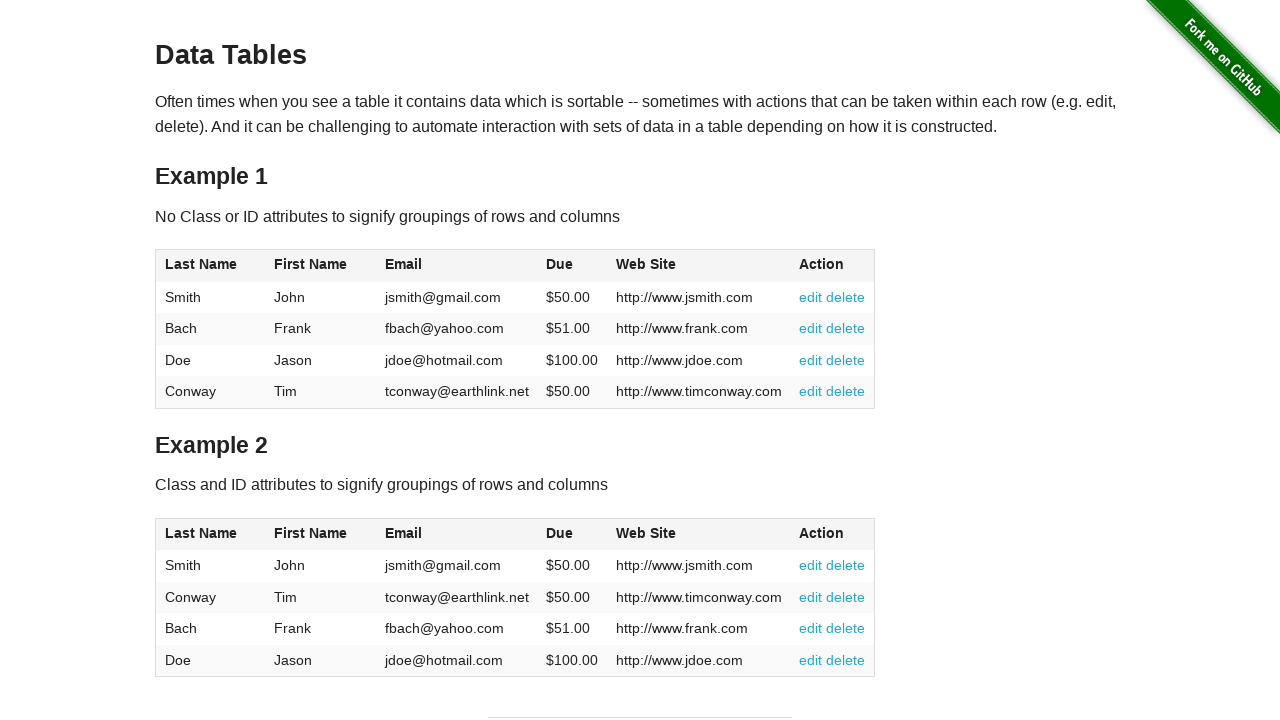